Tests username field validation with lowercase characters and blank spaces, length greater than 50.

Starting URL: https://buggy.justtestit.org/register

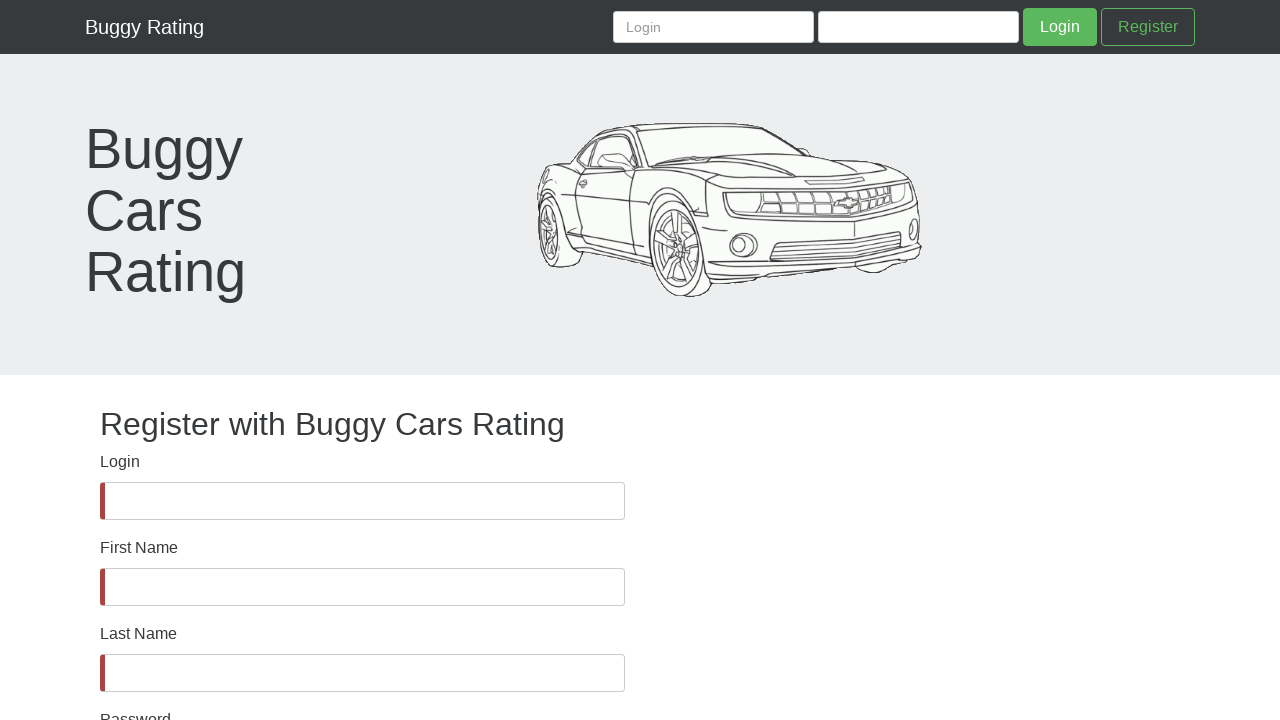

Username field became visible
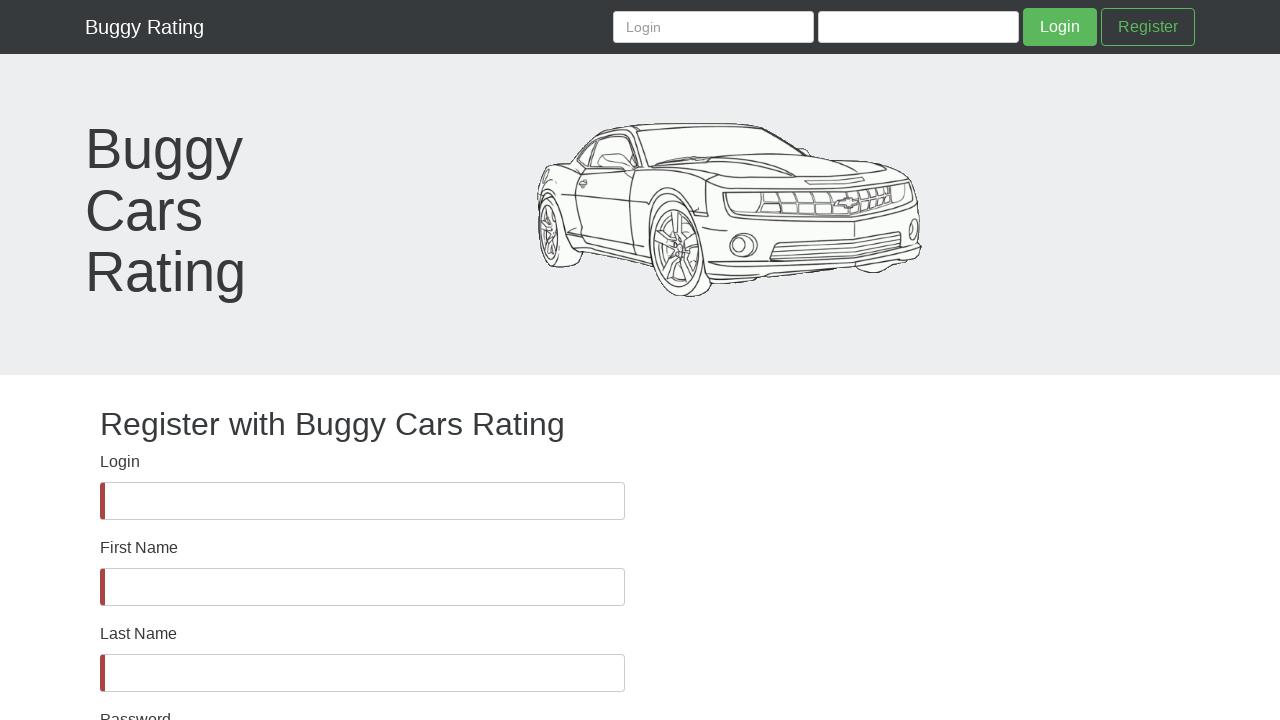

Filled username field with lowercase characters and blank spaces (length > 50) on #username
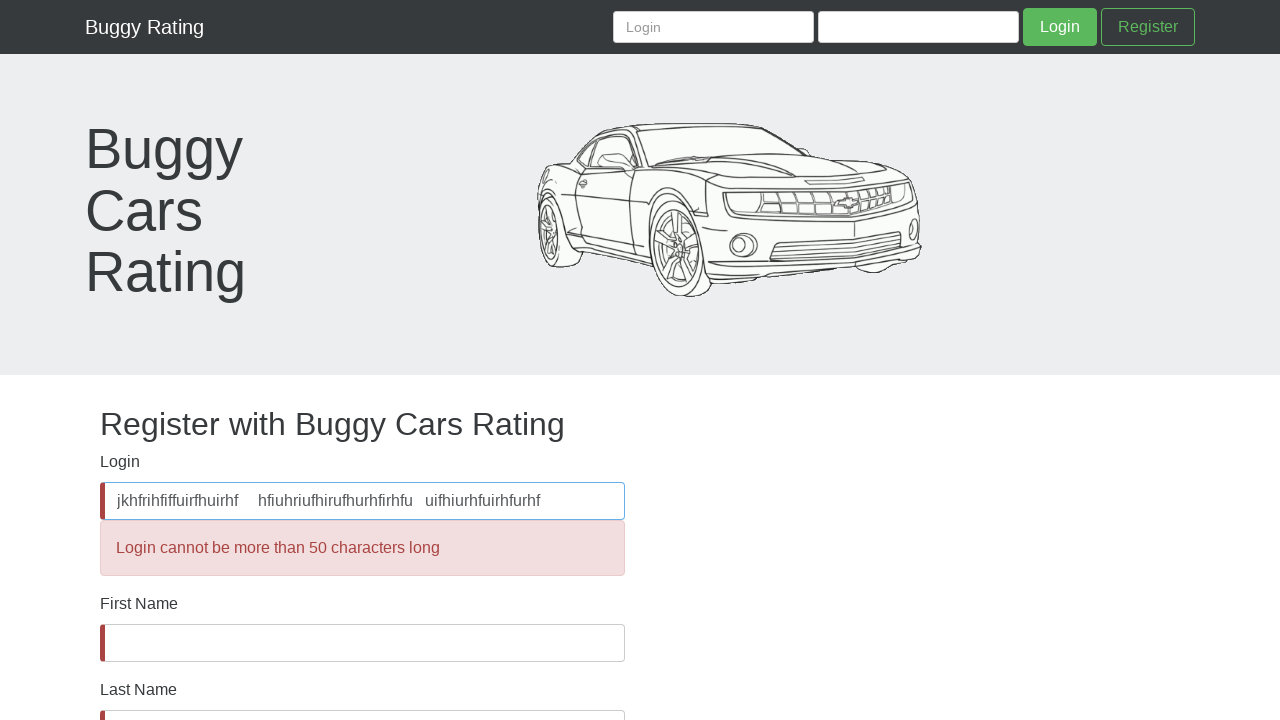

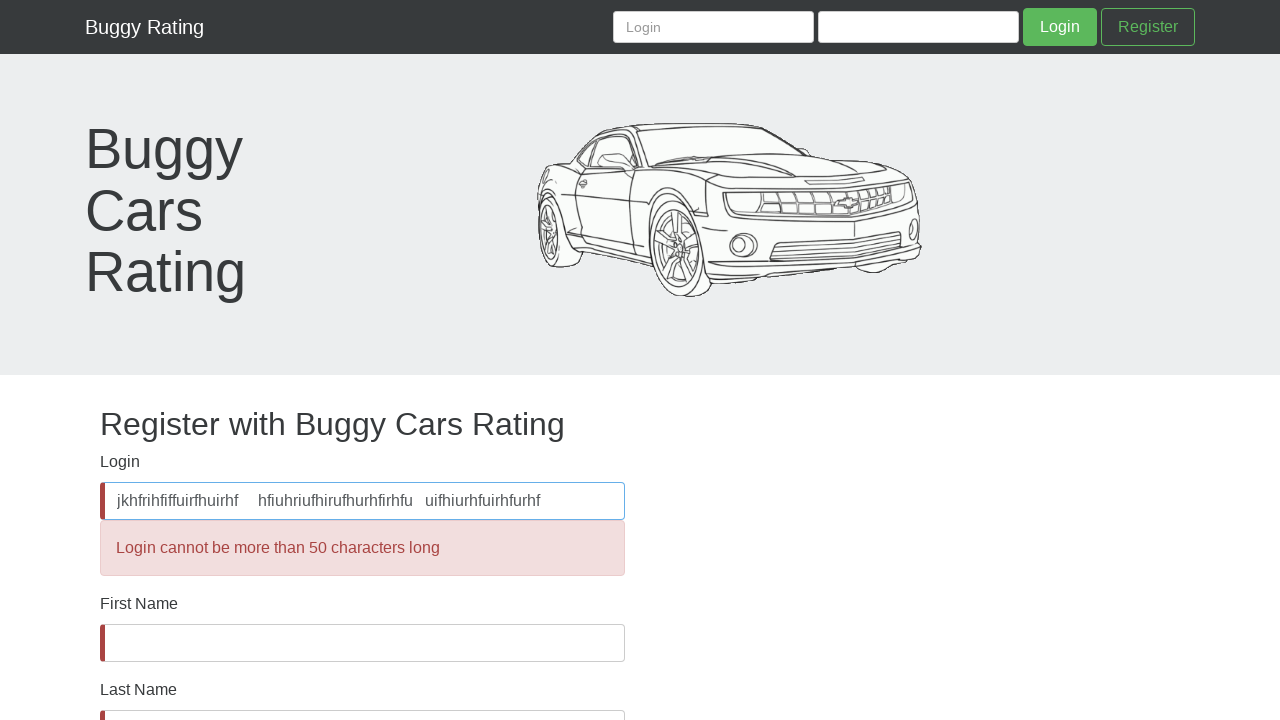